Tests injecting jQuery and jQuery Growl library into a page to display visual notification messages for debugging purposes.

Starting URL: http://the-internet.herokuapp.com

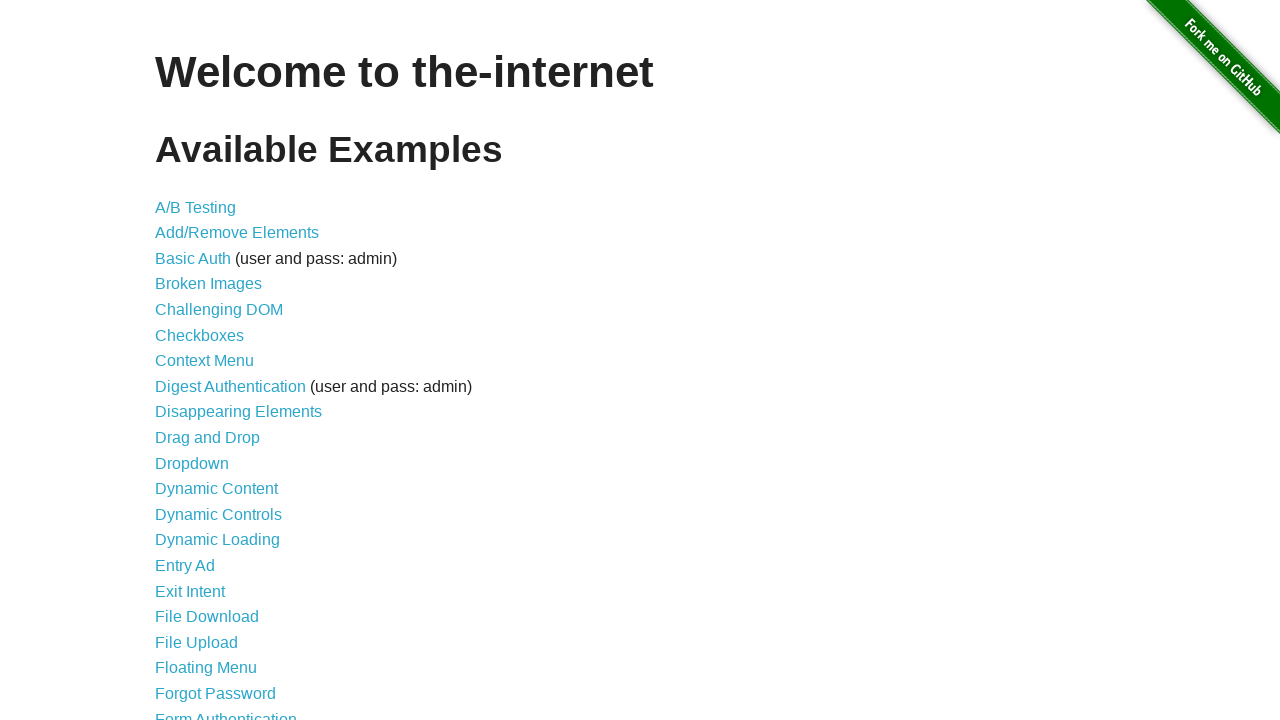

Injected jQuery library into page if not already present
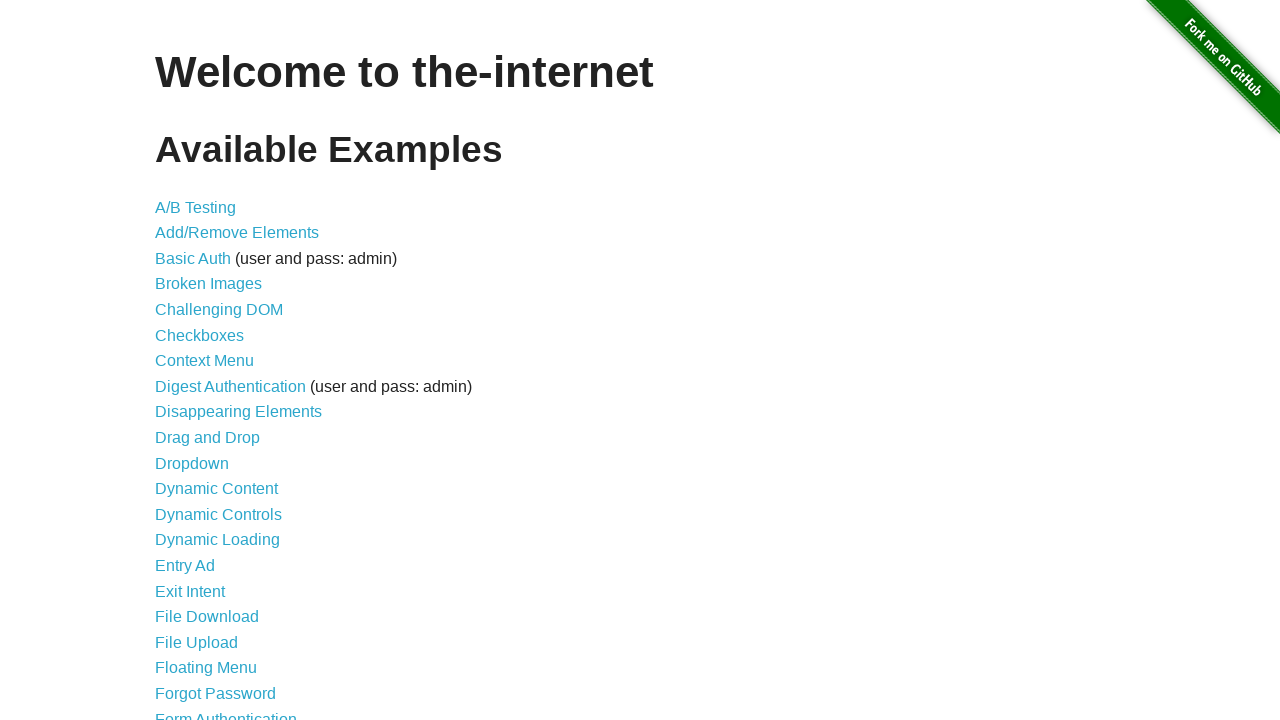

Verified jQuery library loaded successfully
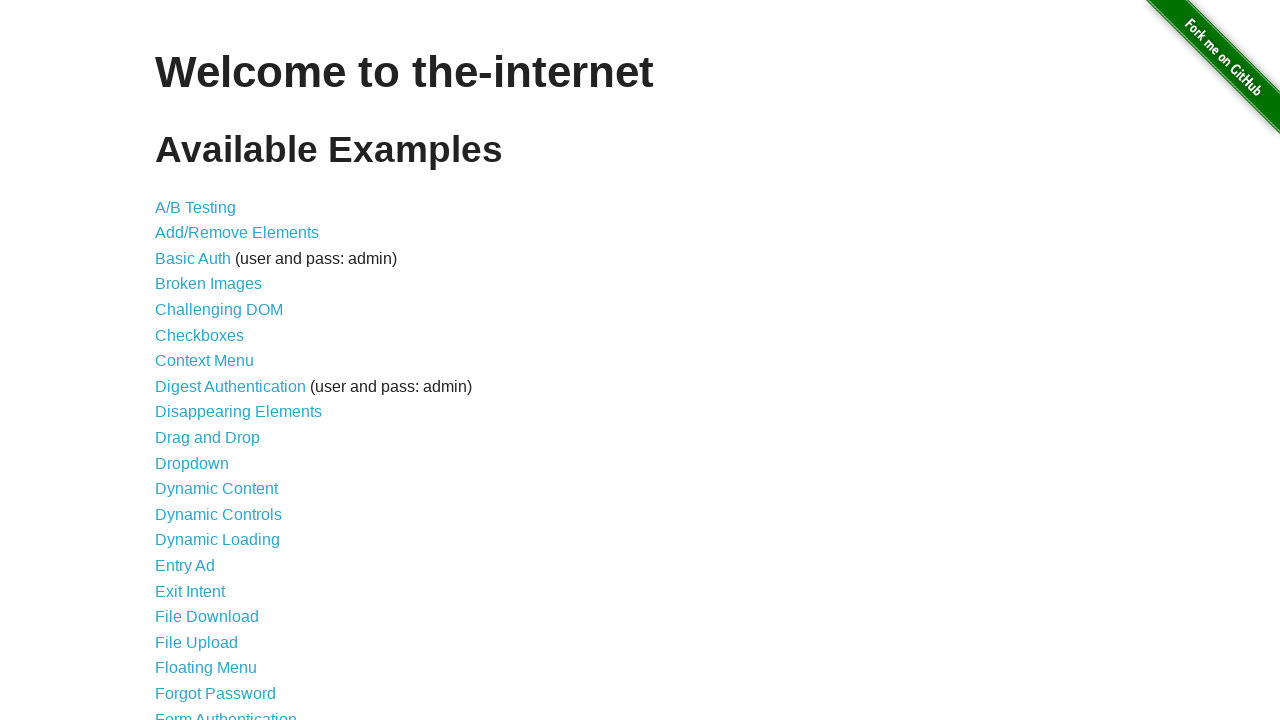

Injected jQuery Growl library script
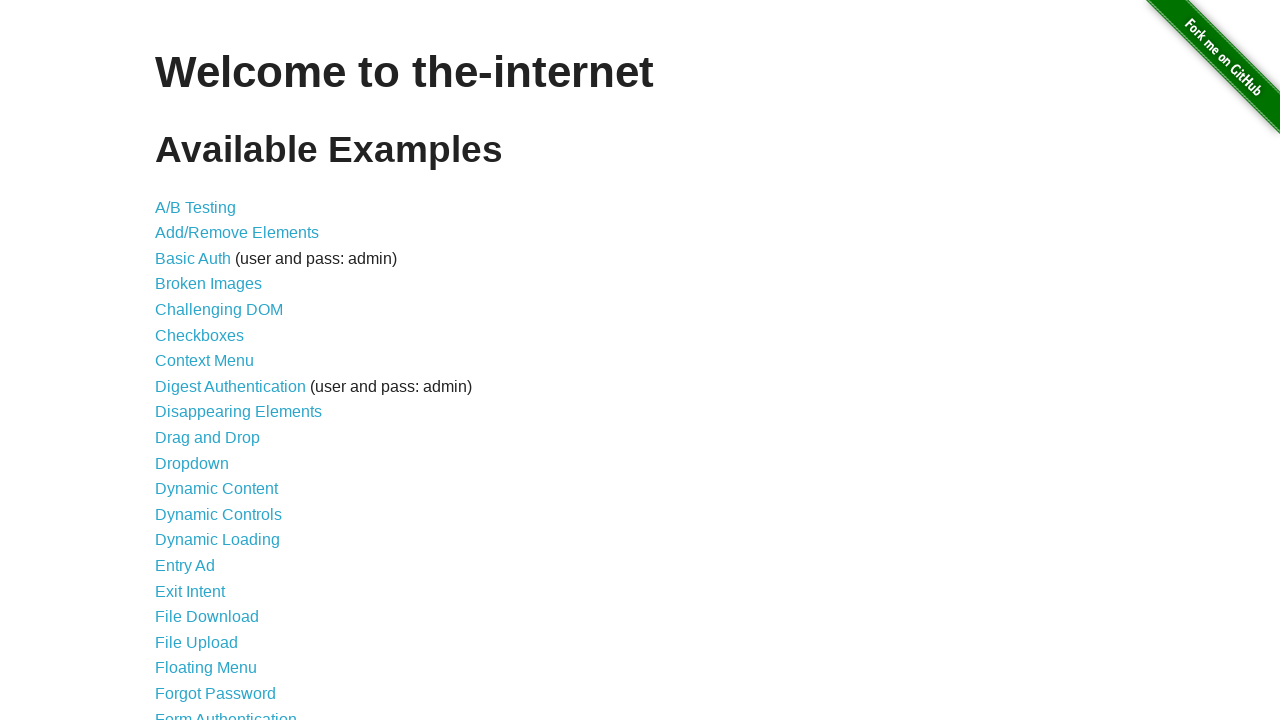

Added jQuery Growl stylesheet to page head
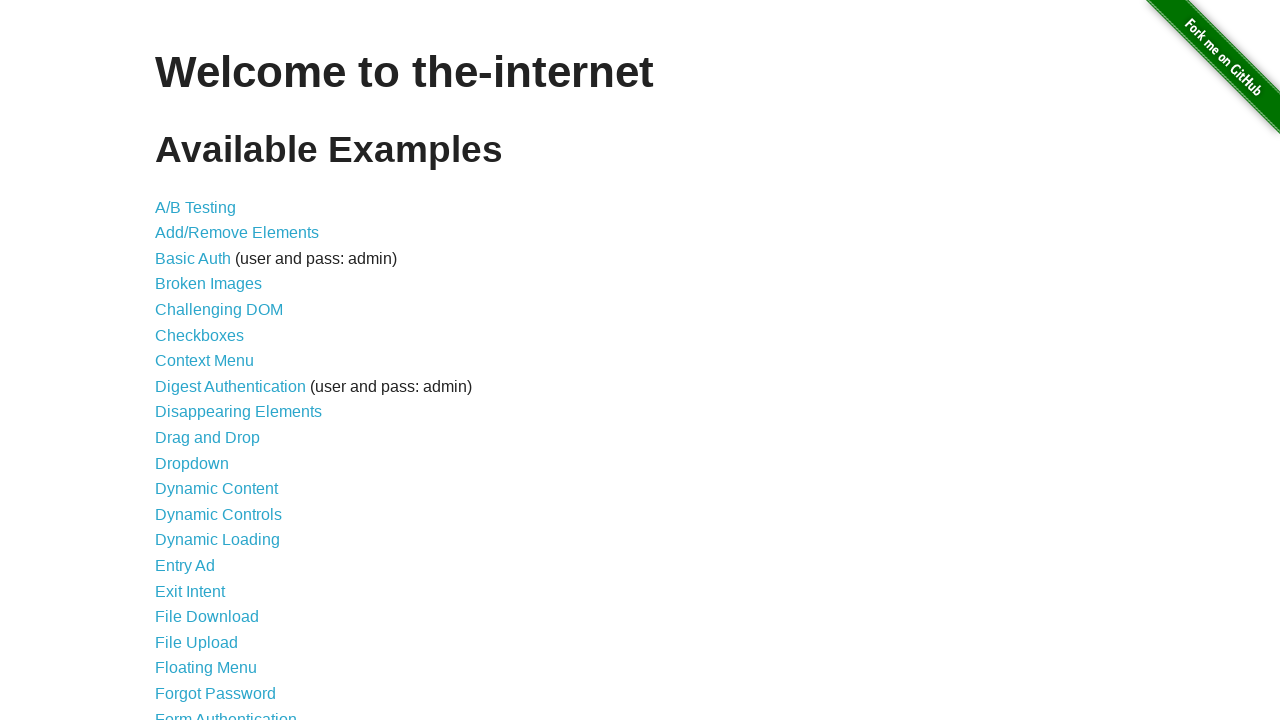

Verified jQuery Growl library loaded successfully
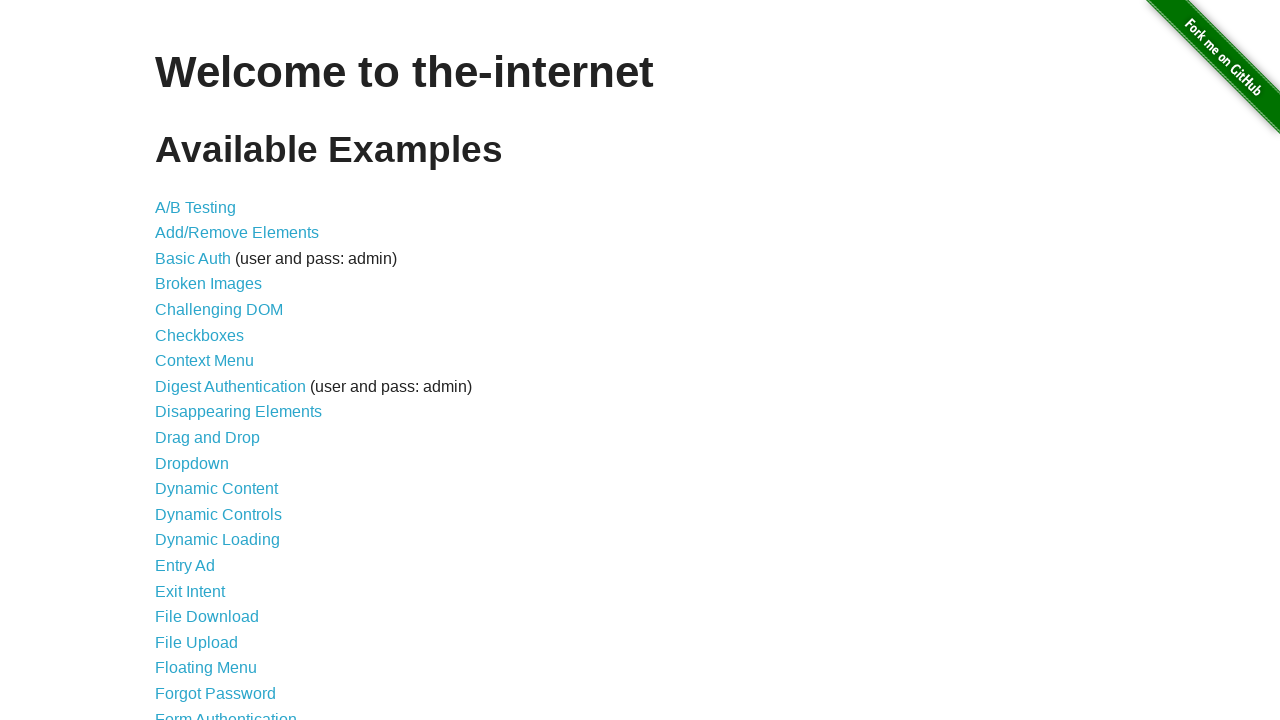

Displayed Growl notification with title 'GET' and message '/'
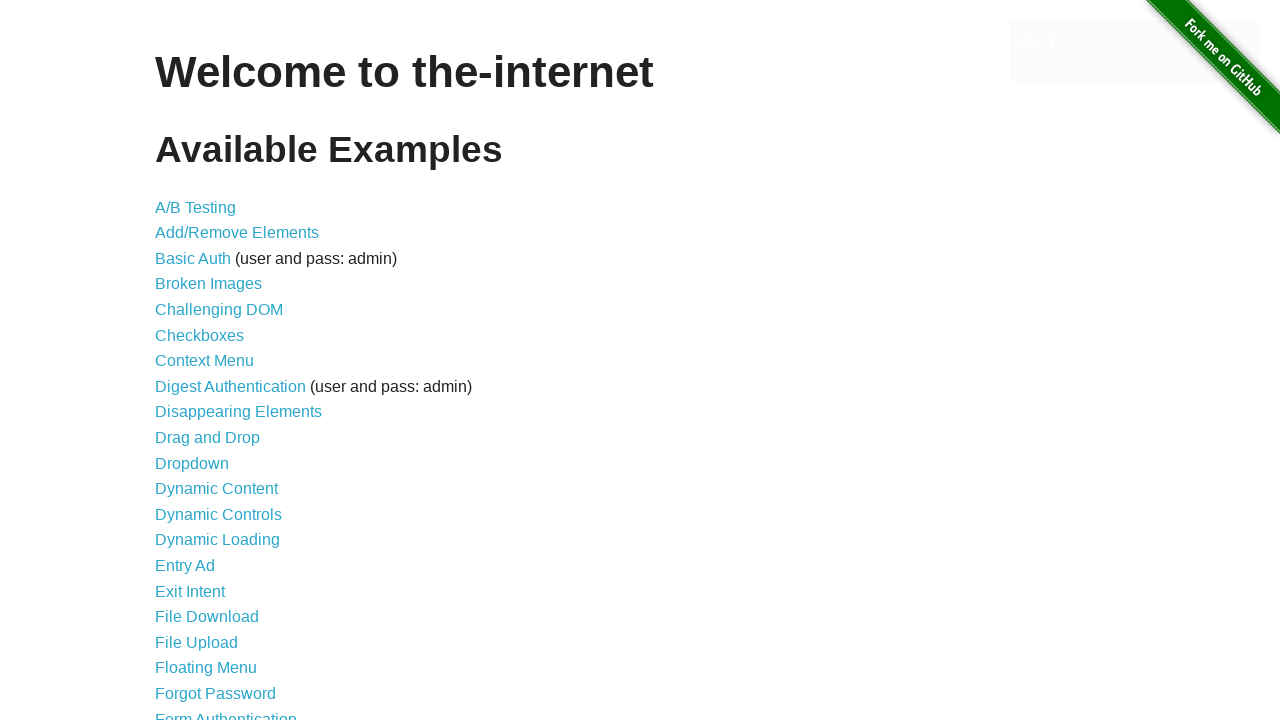

Growl notification element appeared on page
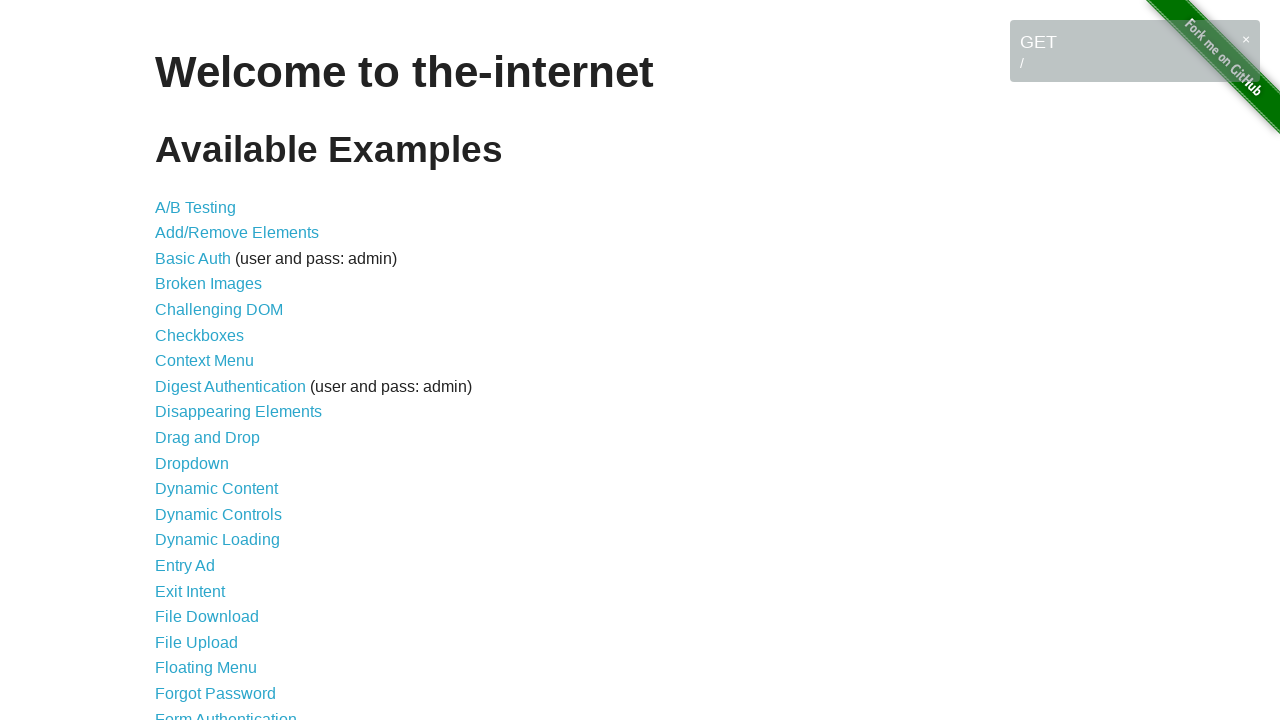

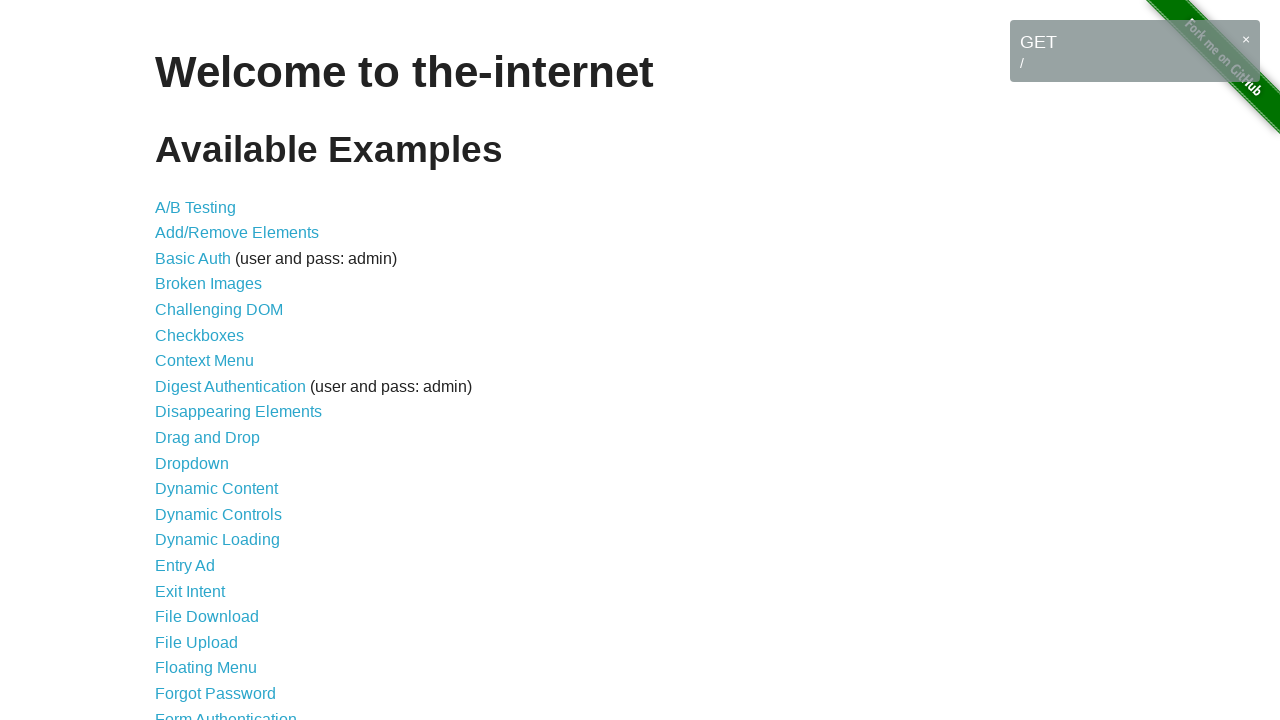